Navigates to the GeeksforGeeks homepage and verifies the page loads by checking the title

Starting URL: https://www.geeksforgeeks.org/

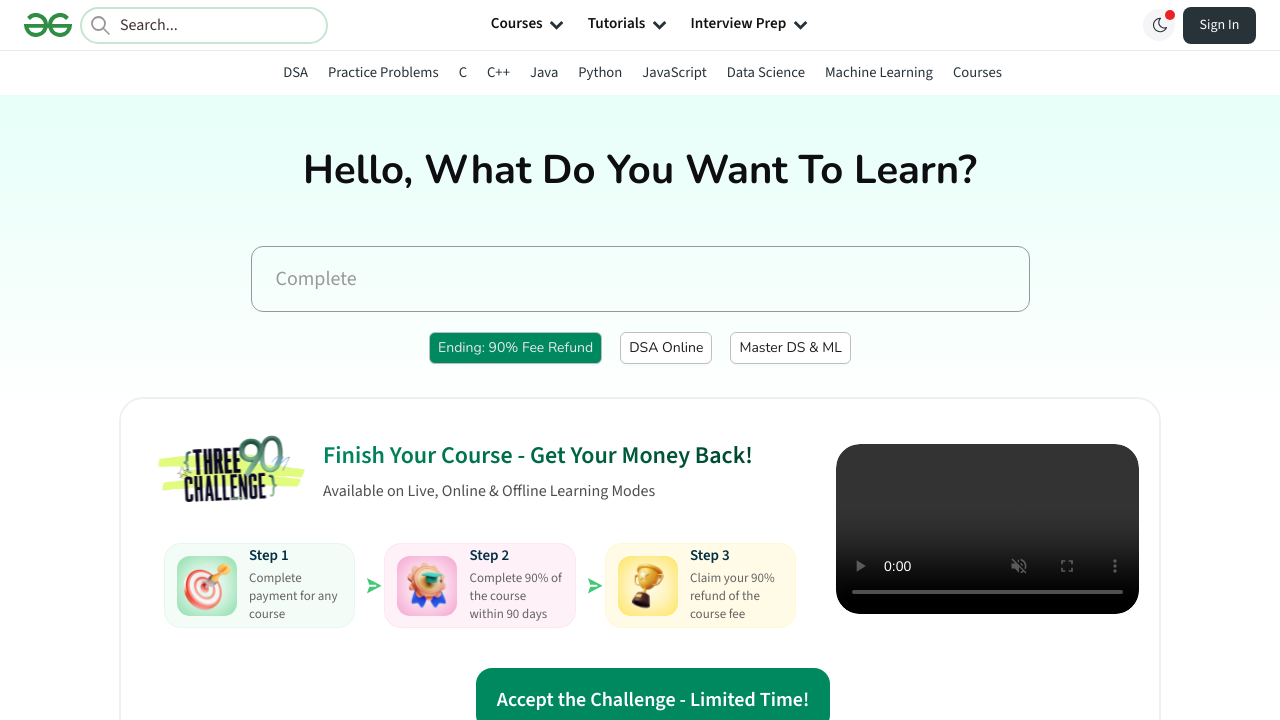

Retrieved page title from GeeksforGeeks homepage
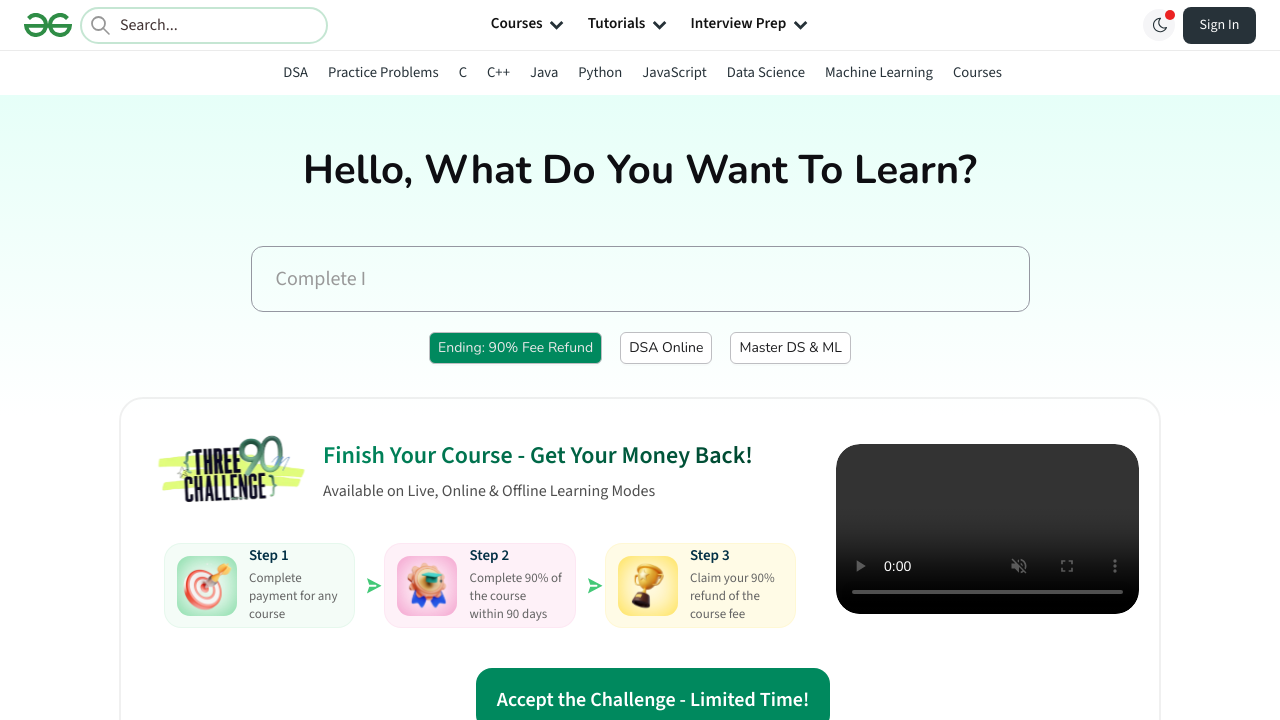

Printed page title to console
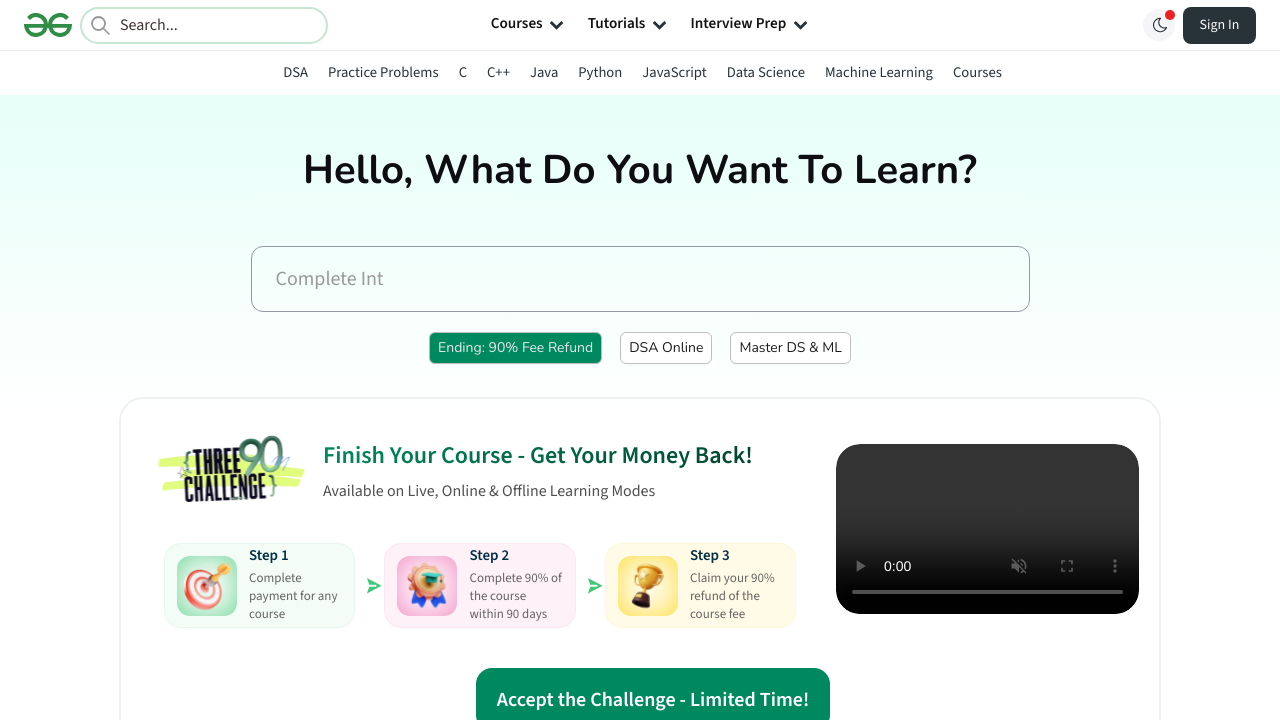

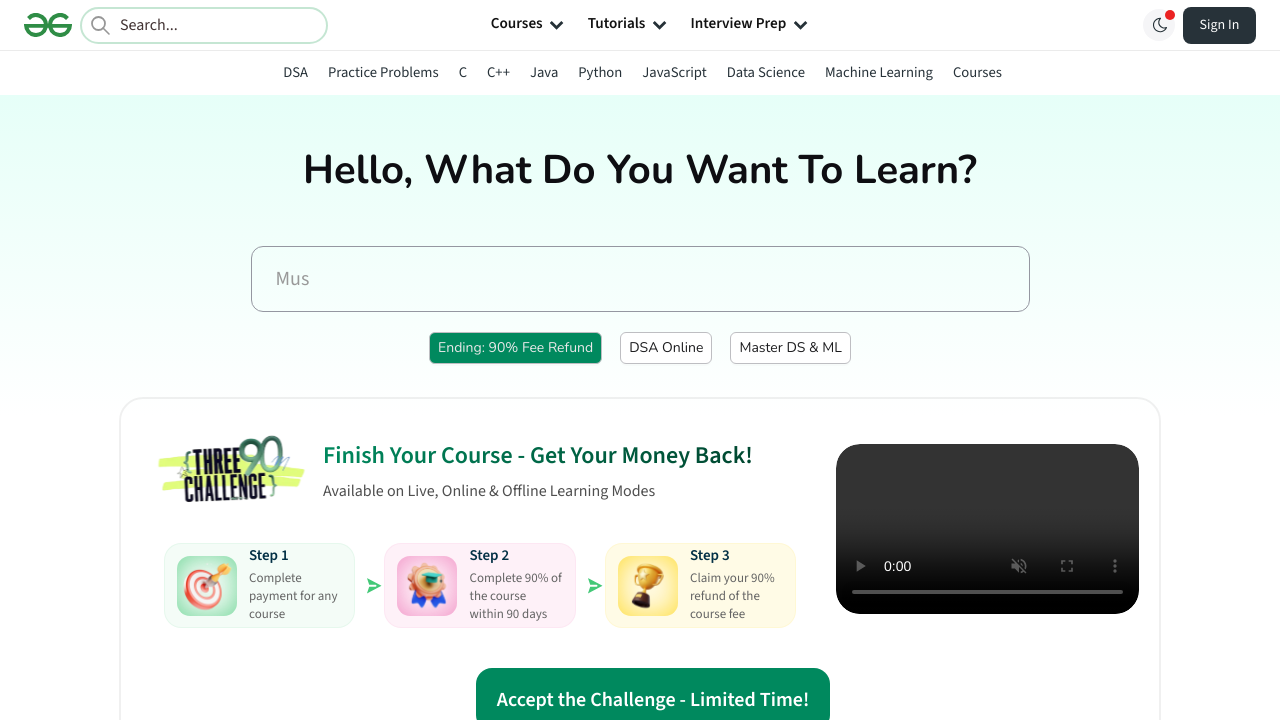